Tests that a todo item is removed when edited to an empty string

Starting URL: https://demo.playwright.dev/todomvc

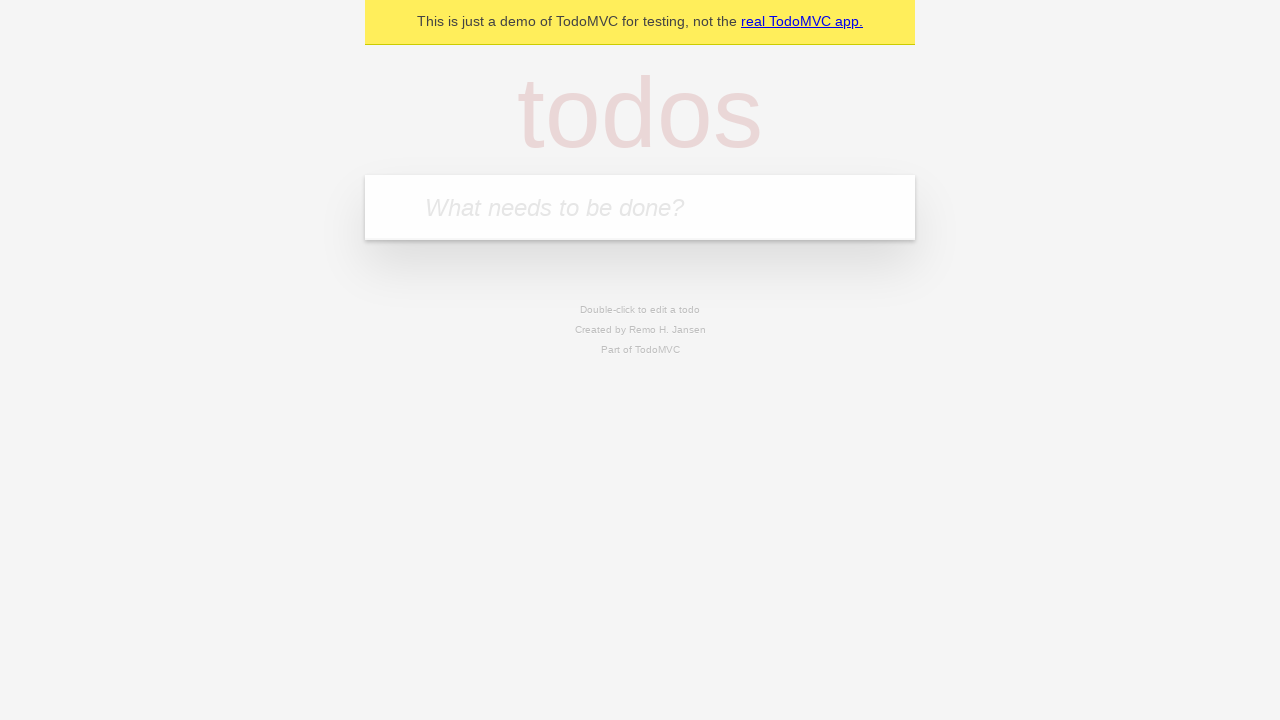

Filled input with first todo 'buy some cheese' on internal:attr=[placeholder="What needs to be done?"i]
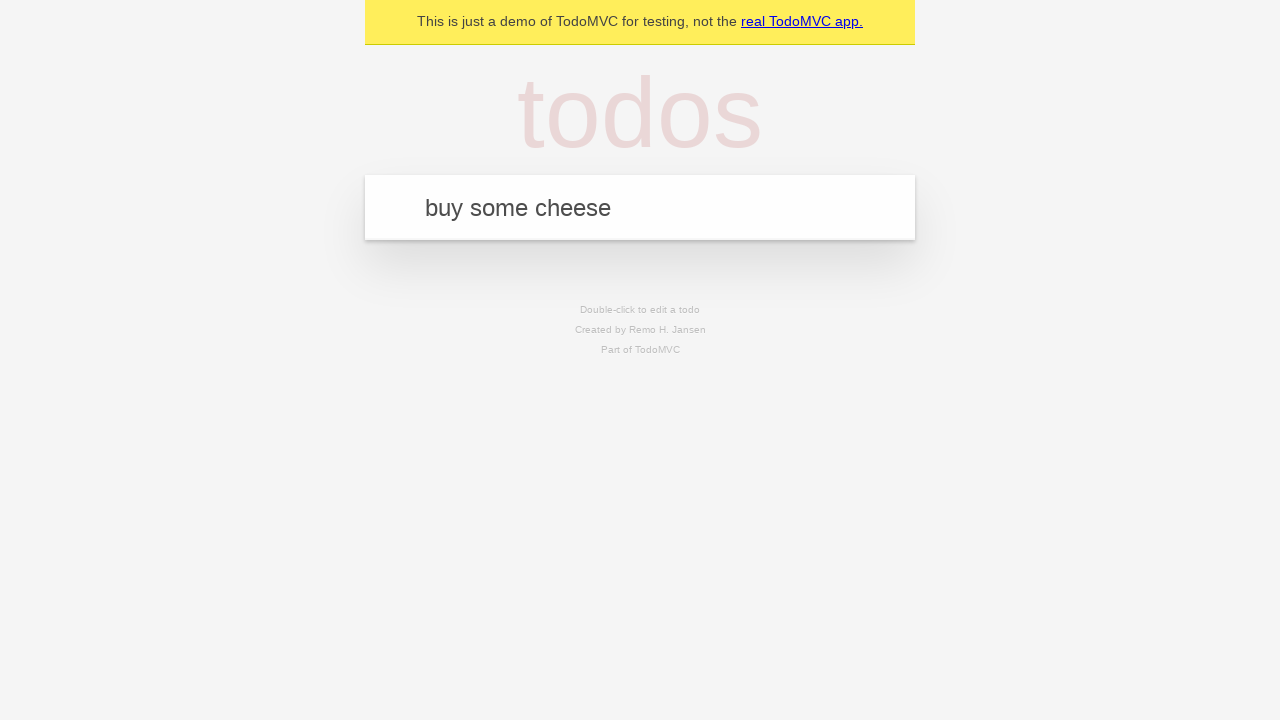

Pressed Enter to create first todo item on internal:attr=[placeholder="What needs to be done?"i]
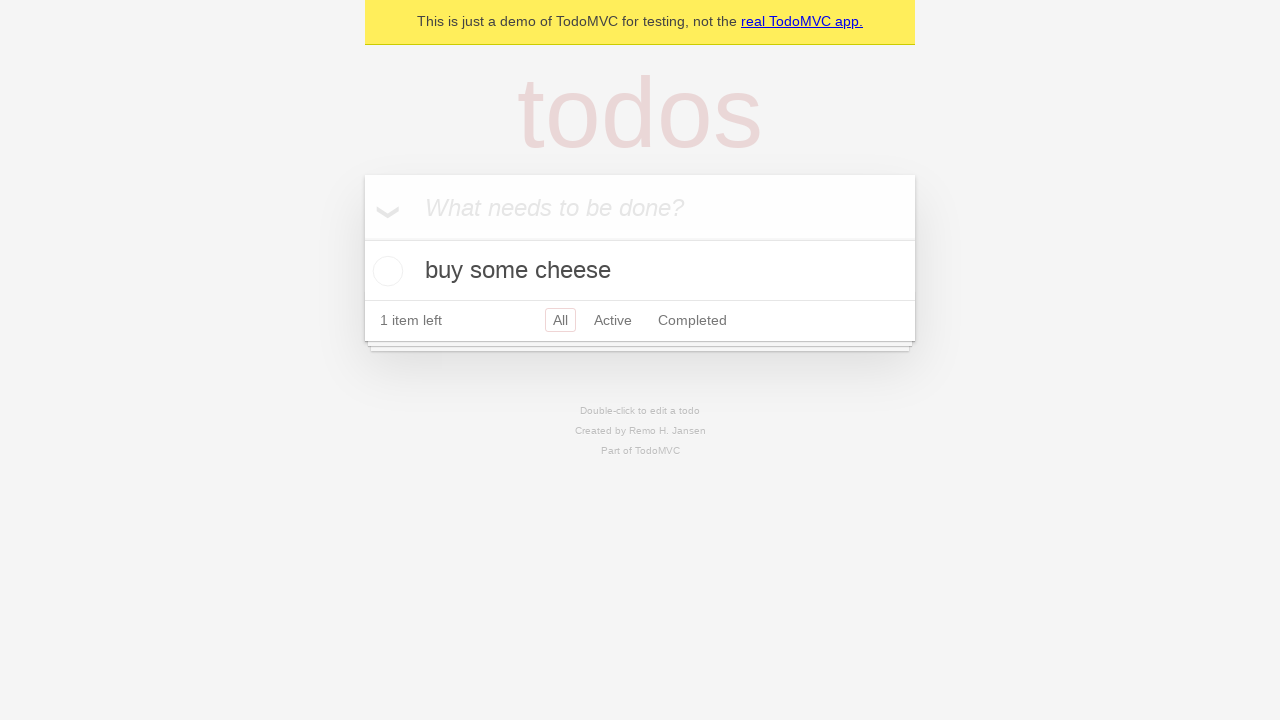

Filled input with second todo 'feed the cat' on internal:attr=[placeholder="What needs to be done?"i]
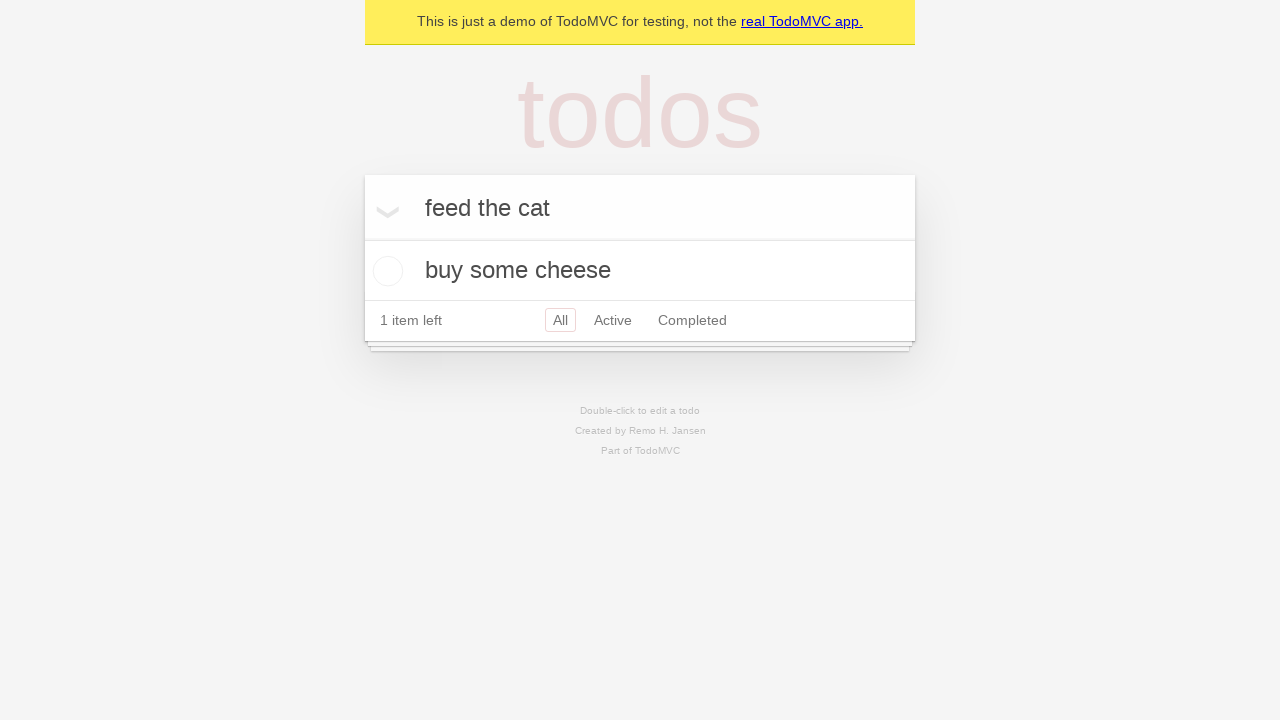

Pressed Enter to create second todo item on internal:attr=[placeholder="What needs to be done?"i]
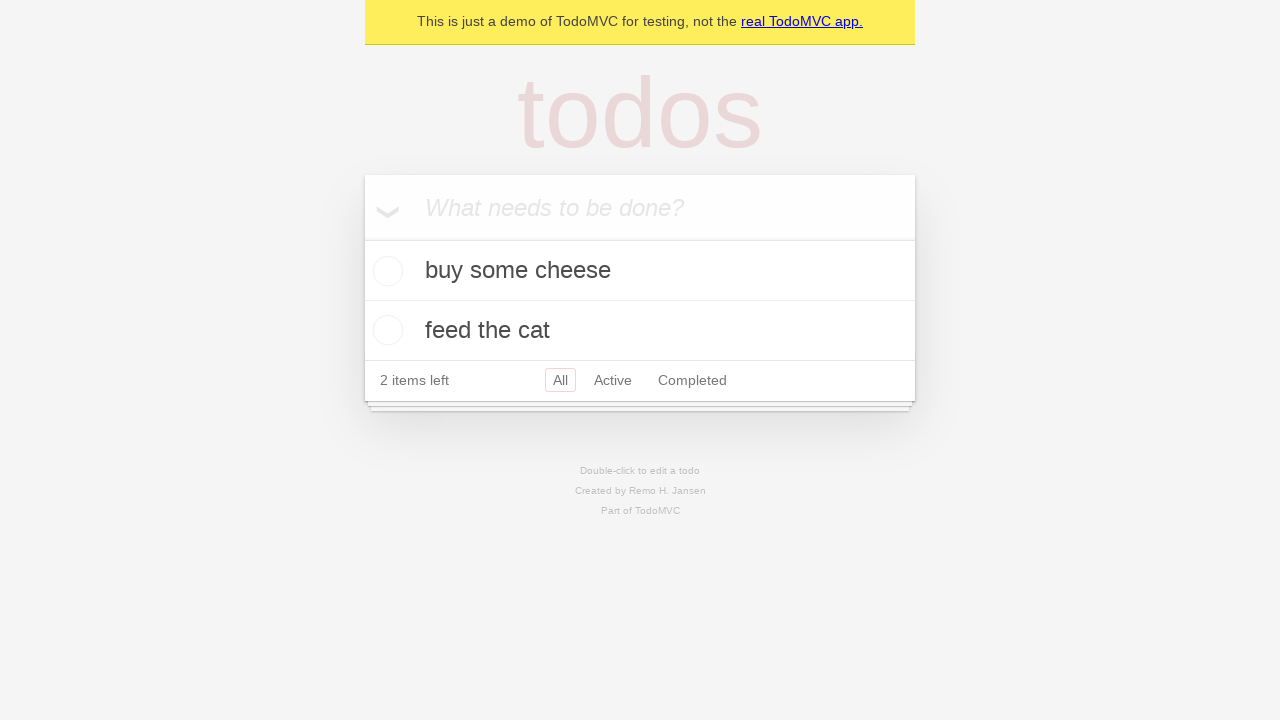

Filled input with third todo 'book a doctors appointment' on internal:attr=[placeholder="What needs to be done?"i]
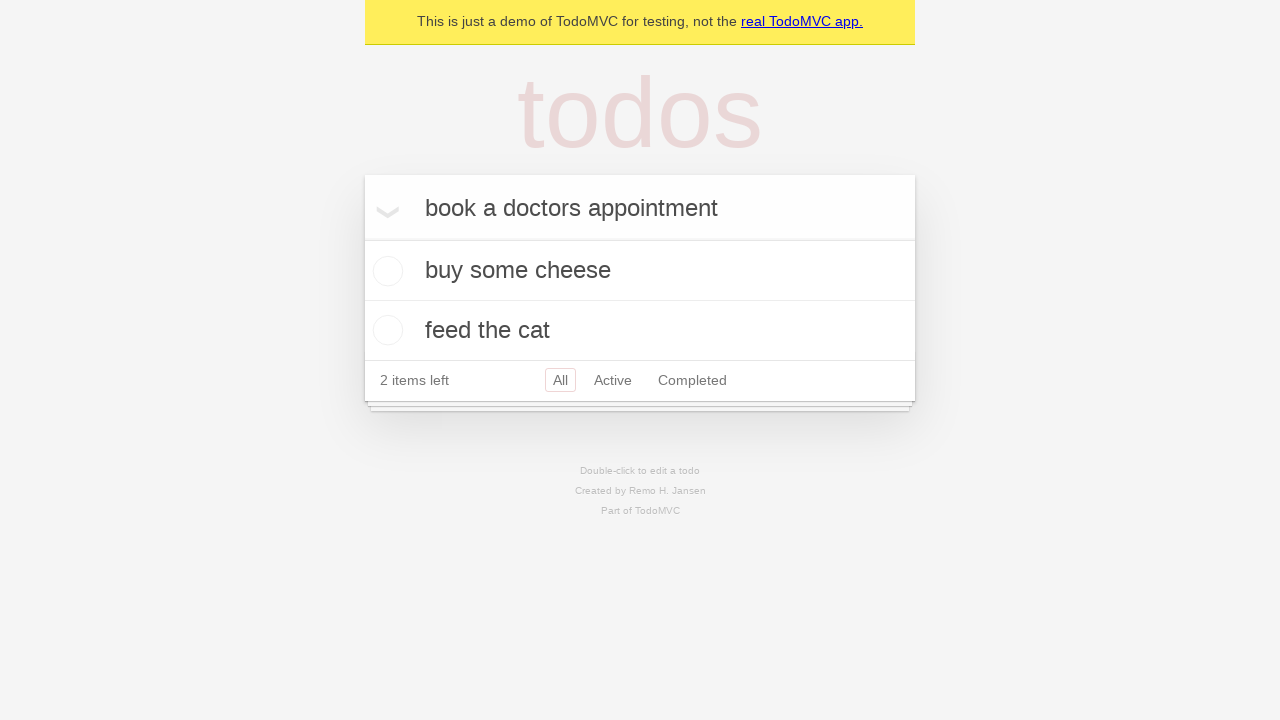

Pressed Enter to create third todo item on internal:attr=[placeholder="What needs to be done?"i]
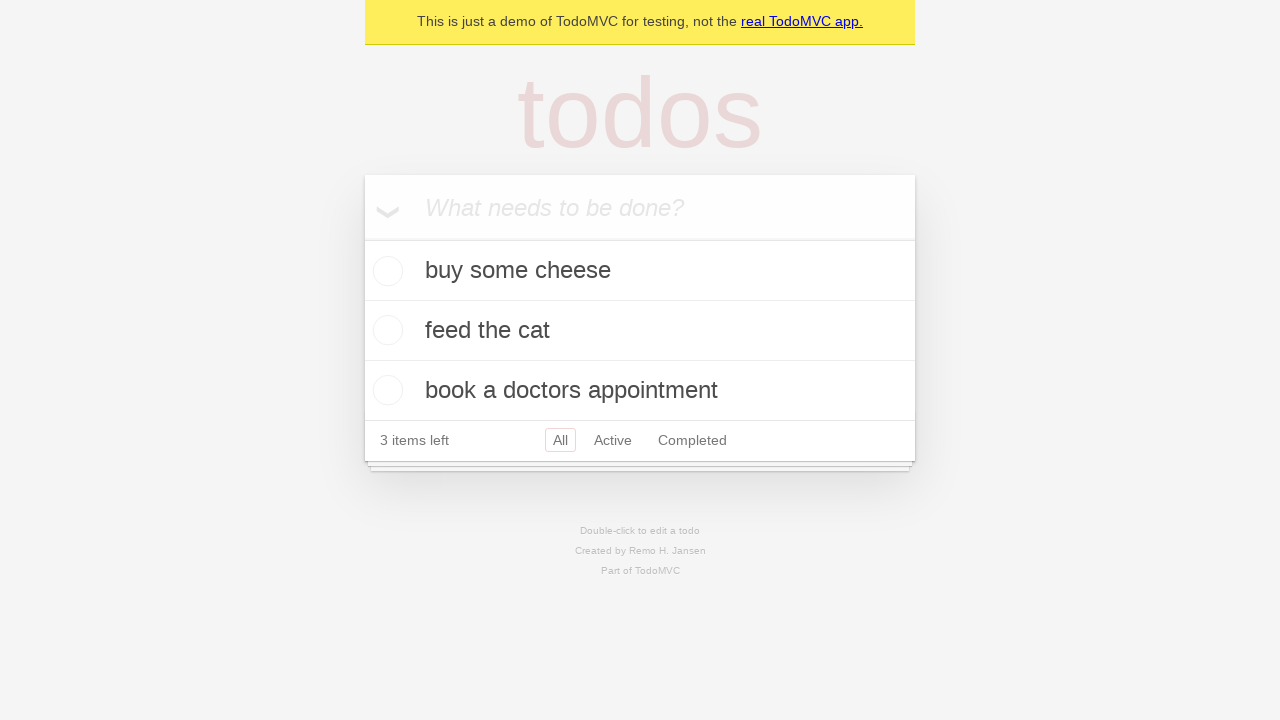

Double-clicked second todo item to enter edit mode at (640, 331) on [data-testid='todo-item'] >> nth=1
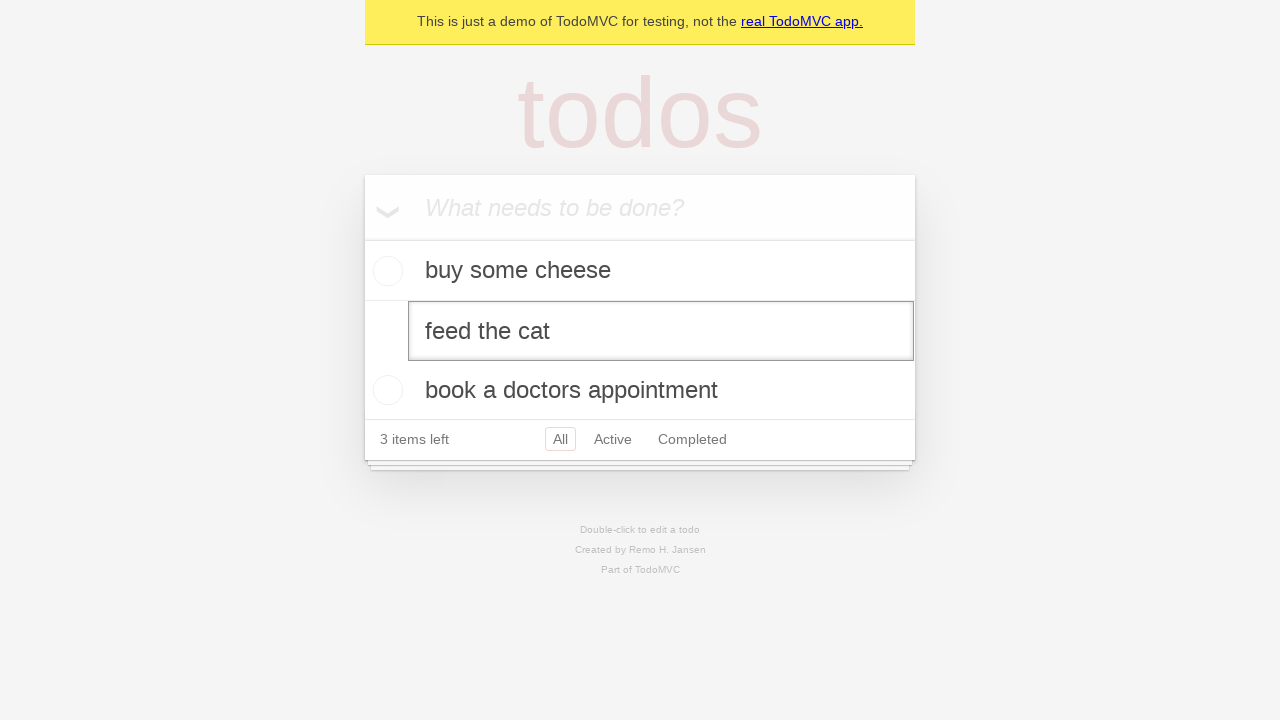

Cleared the text in edit field by filling with empty string on [data-testid='todo-item'] >> nth=1 >> internal:role=textbox[name="Edit"i]
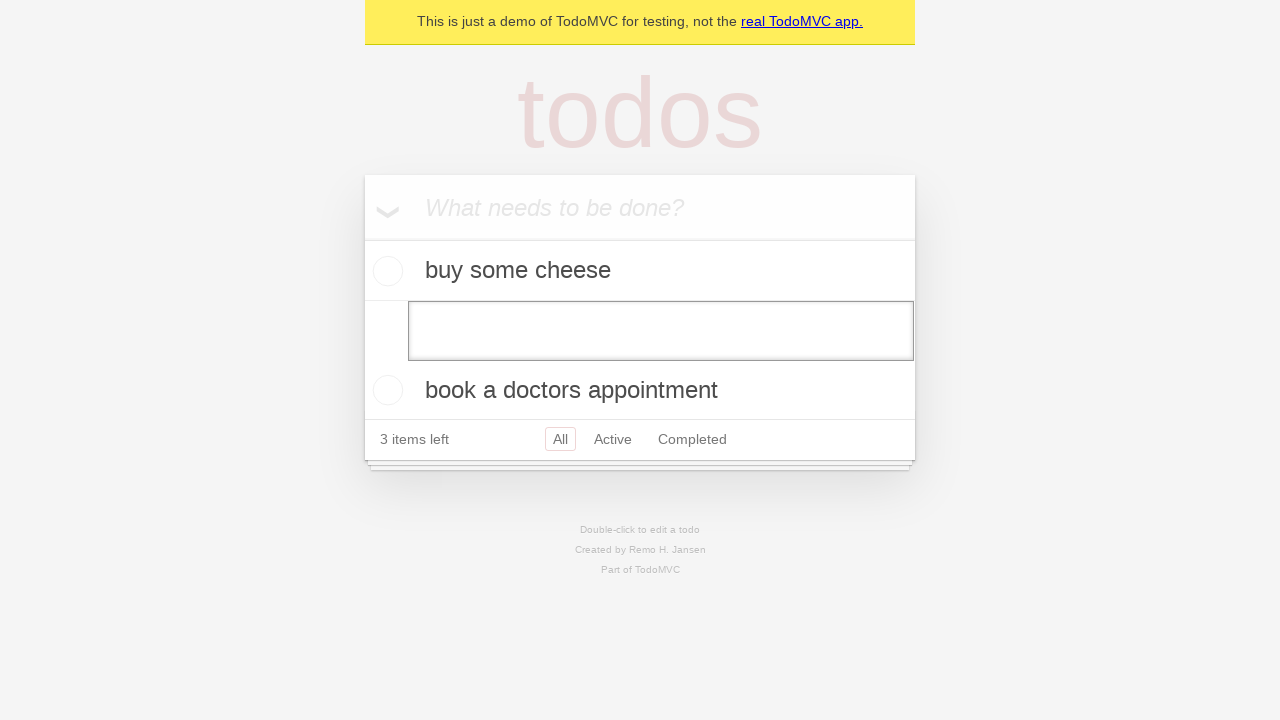

Pressed Enter to confirm edit with empty string, removing the todo item on [data-testid='todo-item'] >> nth=1 >> internal:role=textbox[name="Edit"i]
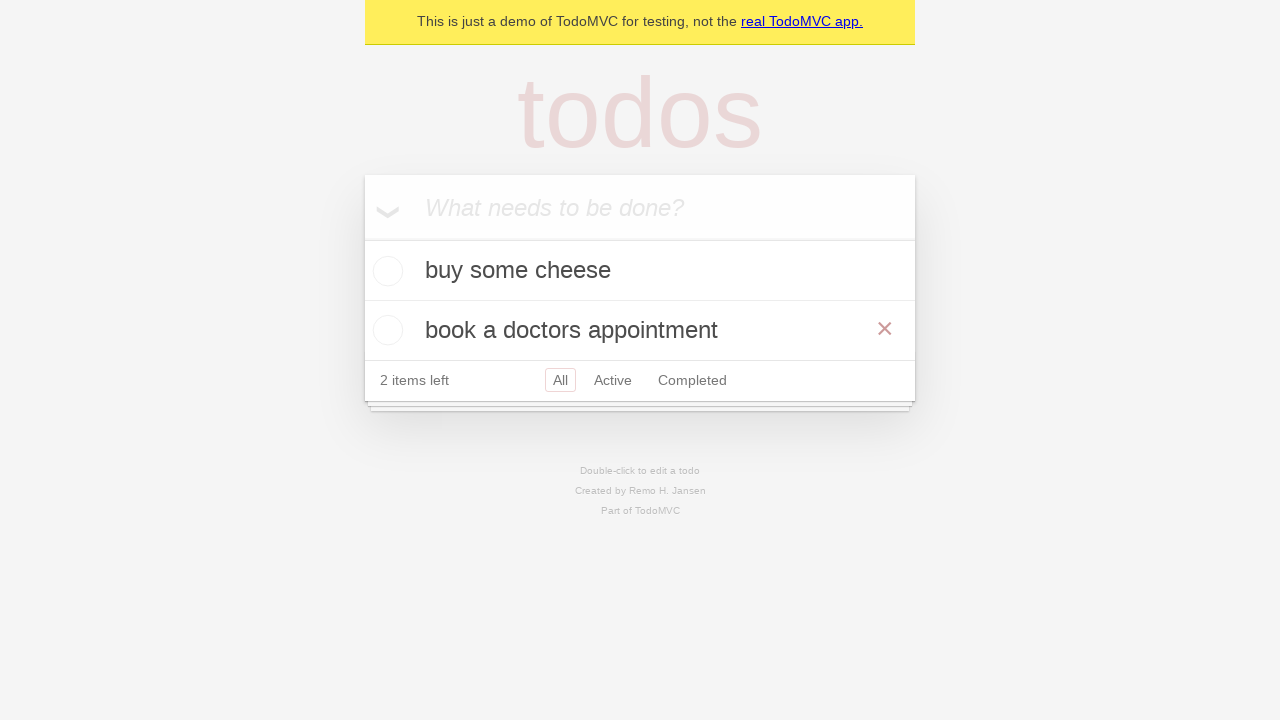

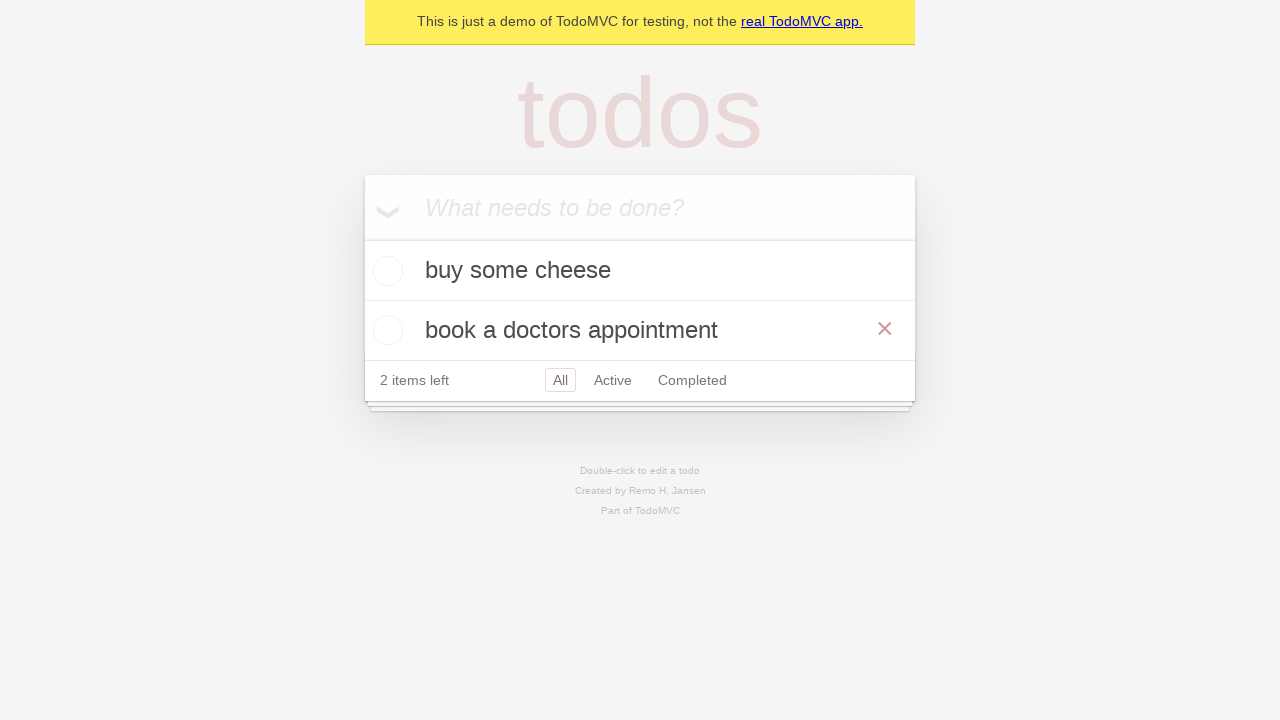